Tests standard click functionality on a button with dynamic ID and verifies the confirmation message appears

Starting URL: https://demoqa.com/buttons

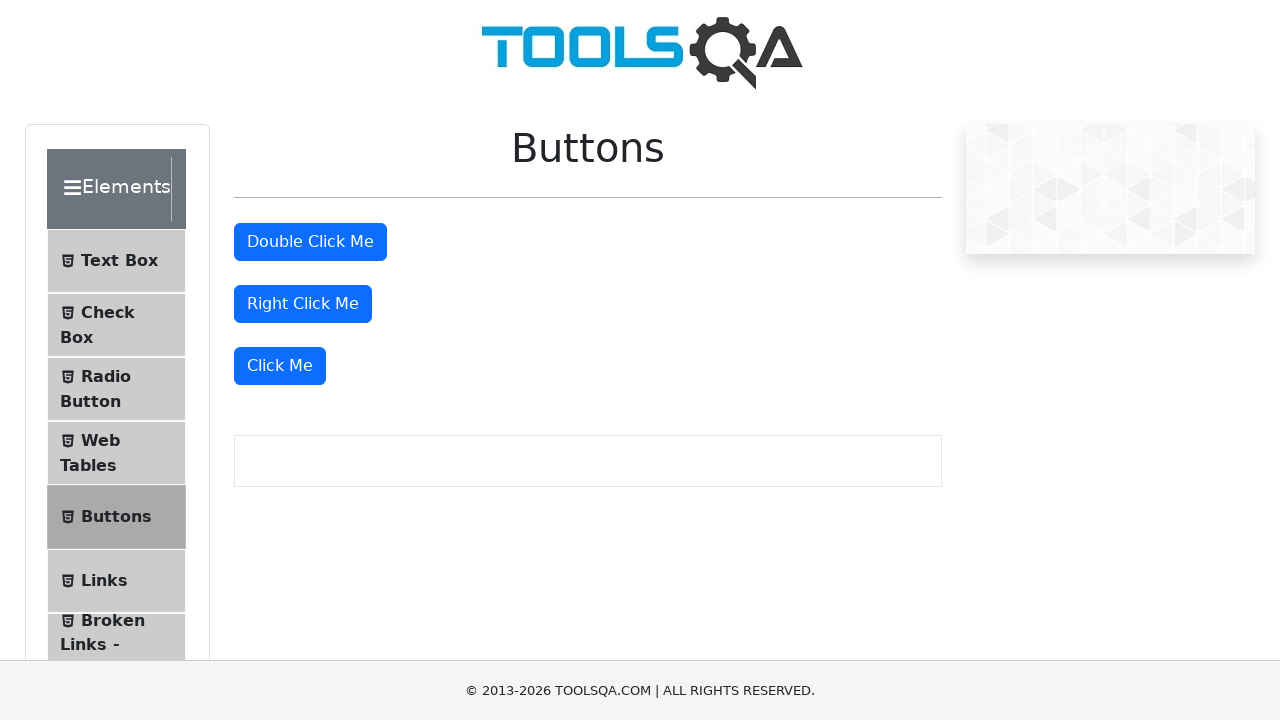

Clicked the 'Click Me' button with dynamic ID at (280, 366) on internal:text="Click Me"s
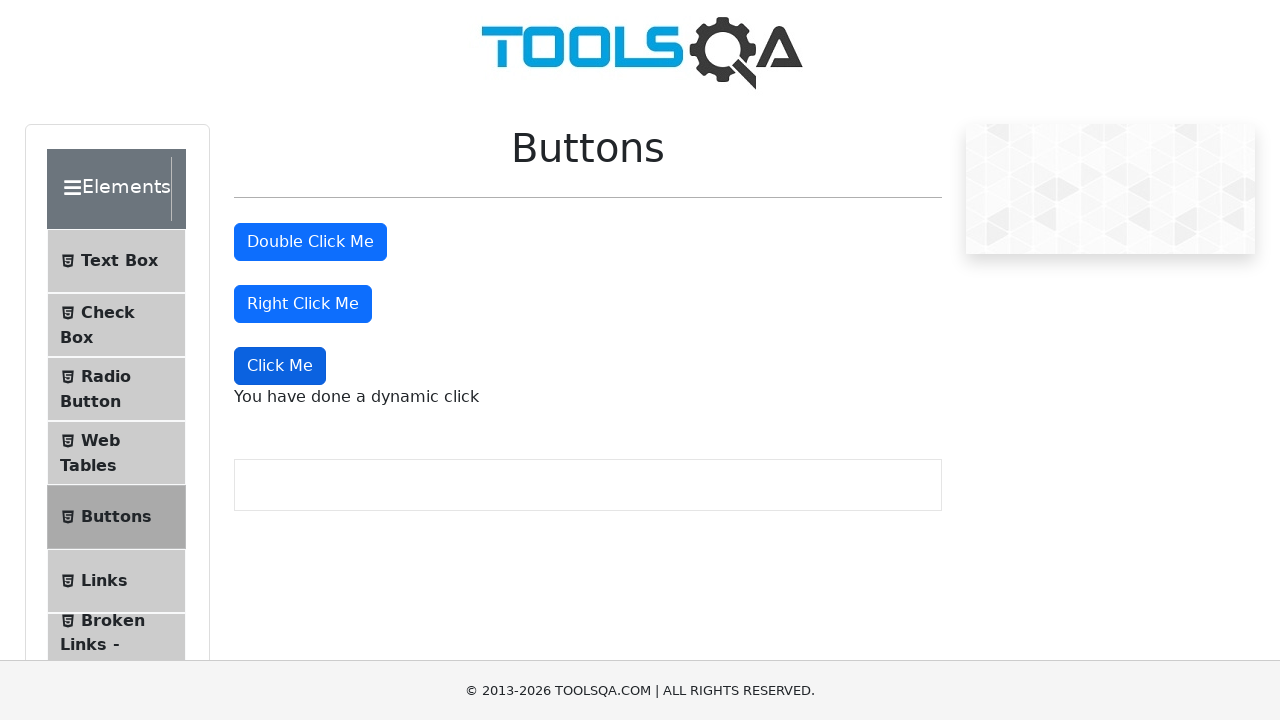

Confirmed the dynamic click confirmation message appeared
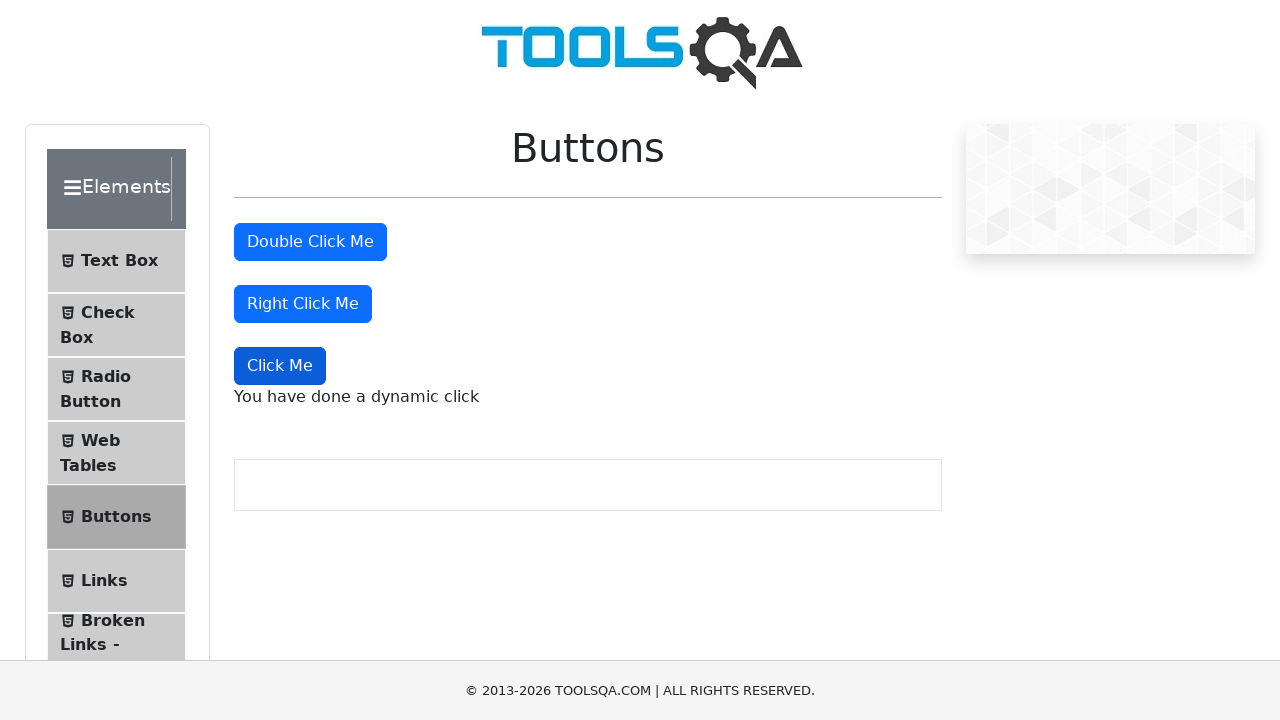

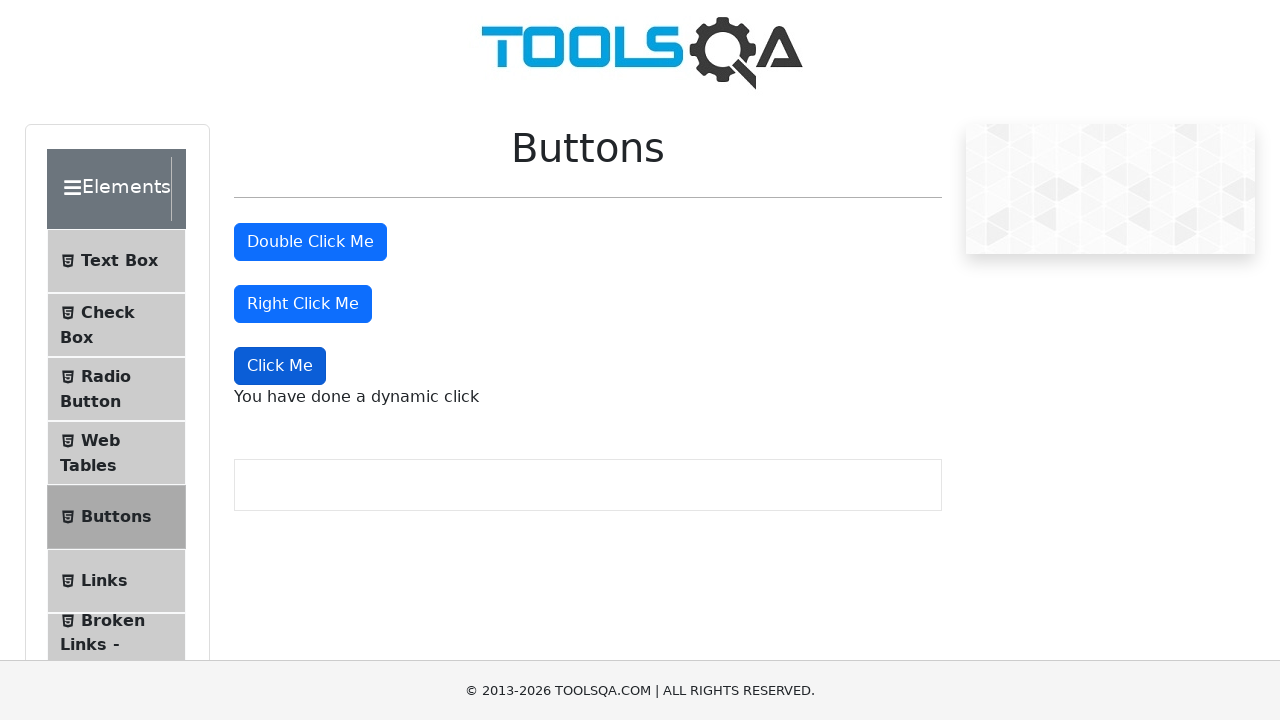